Tests navigation through the Demoblaze e-commerce demo site by clicking through different product categories (Phones, Laptops, Monitors), viewing the first product in each category, and returning to the home page.

Starting URL: https://demoblaze.com/index.html

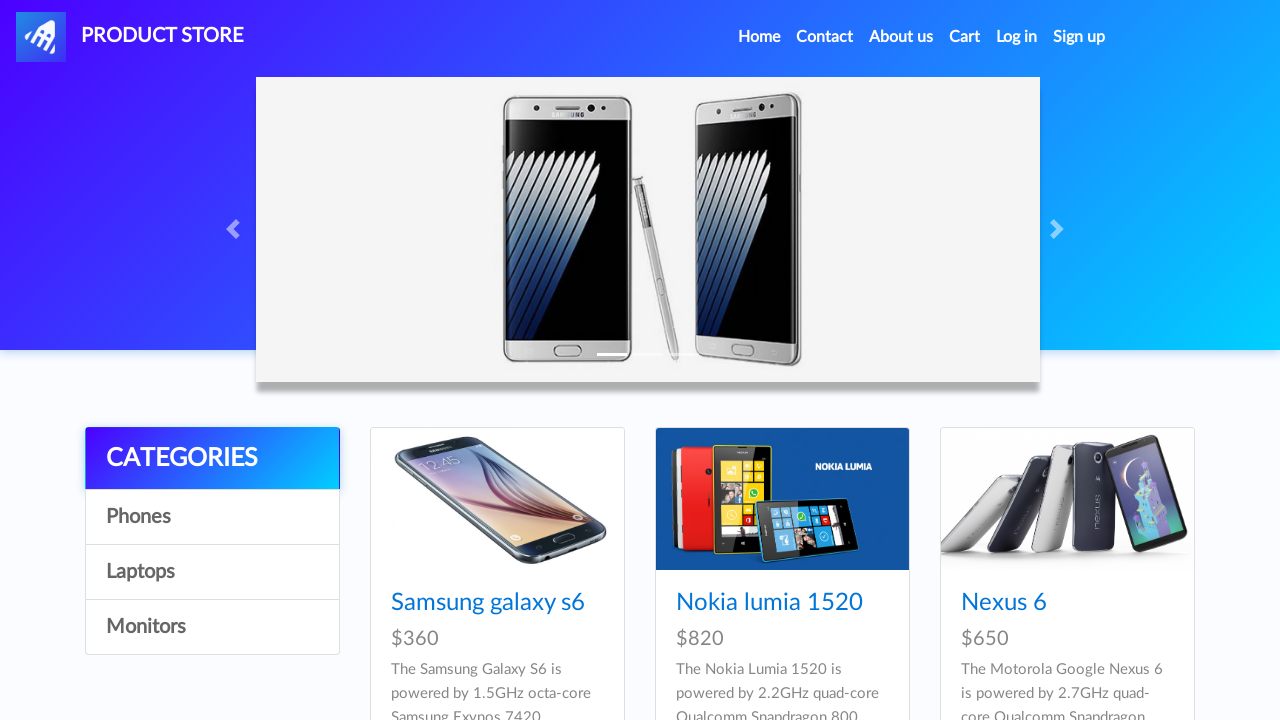

Clicked on Phones category at (212, 517) on a:has-text('Phones')
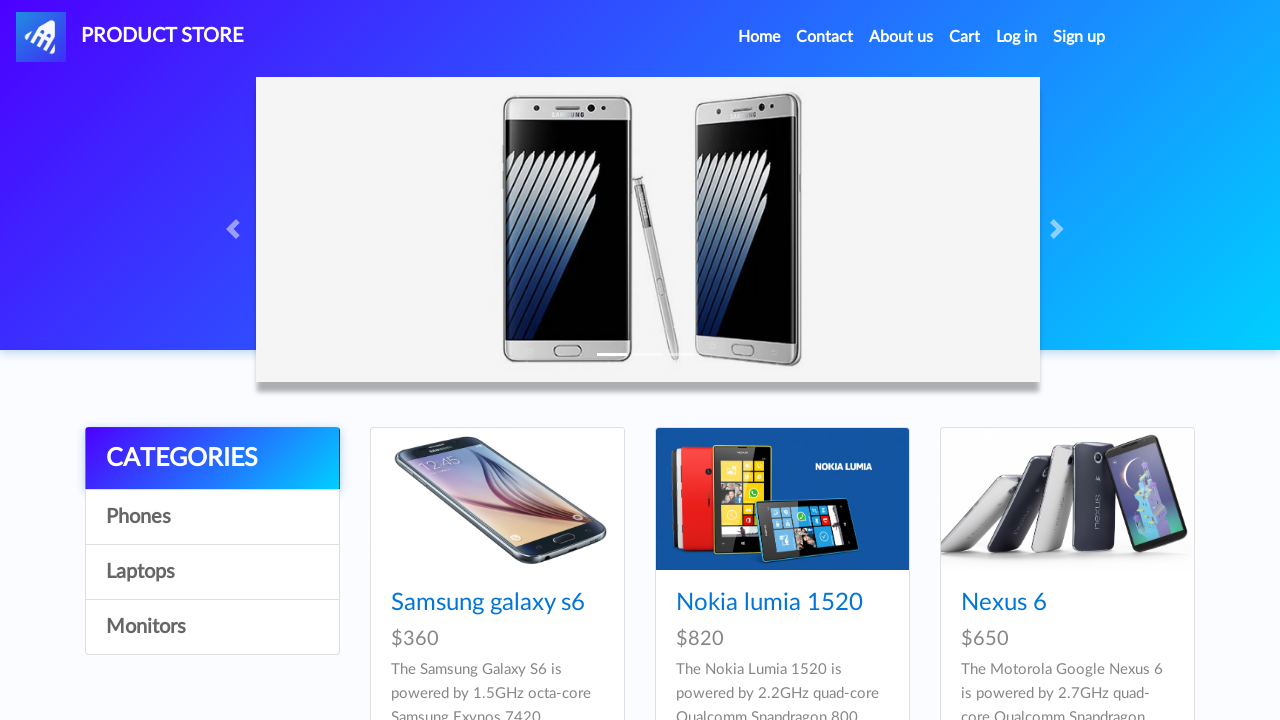

Phones category page loaded
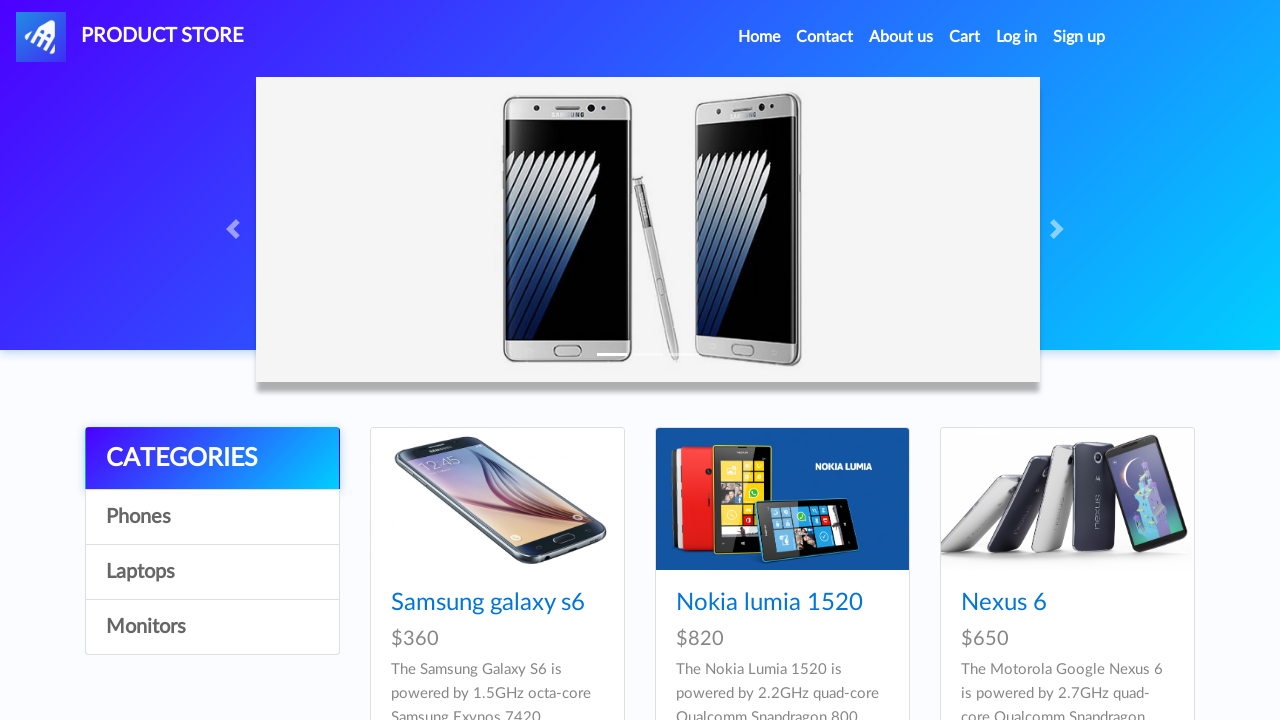

Clicked on first product in Phones category at (488, 603) on .card-title a >> nth=0
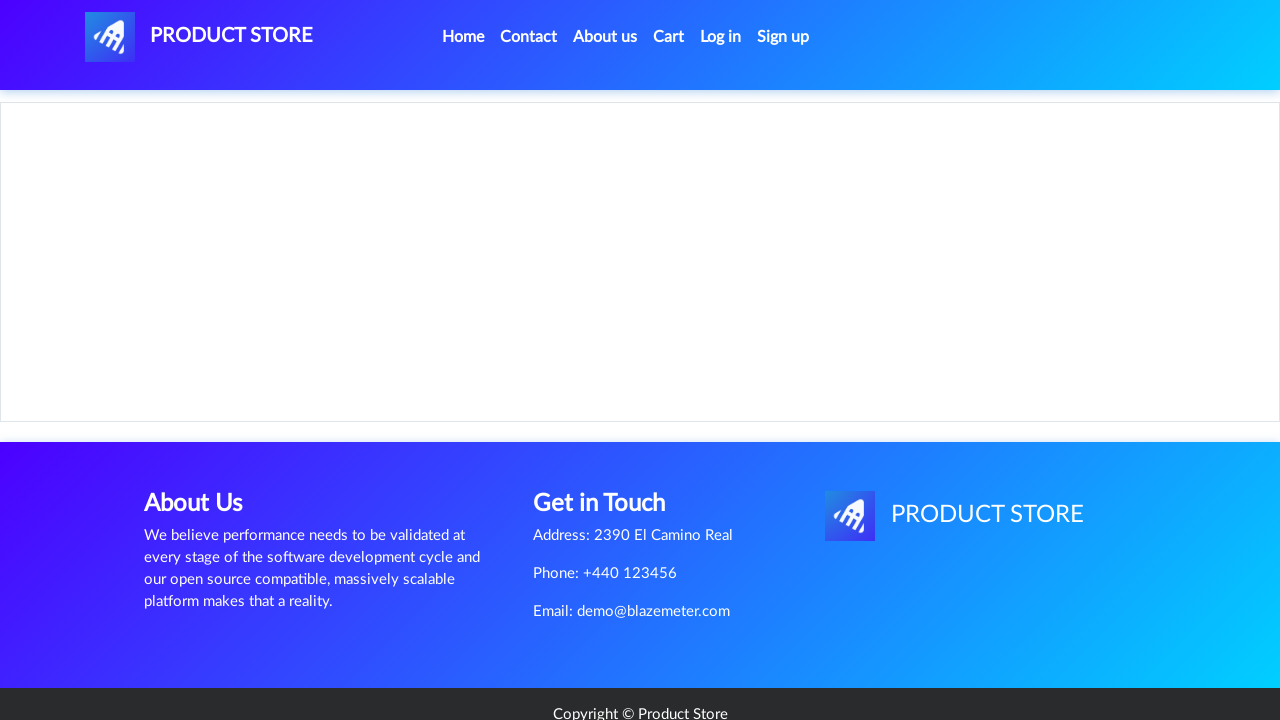

Phone product details page loaded
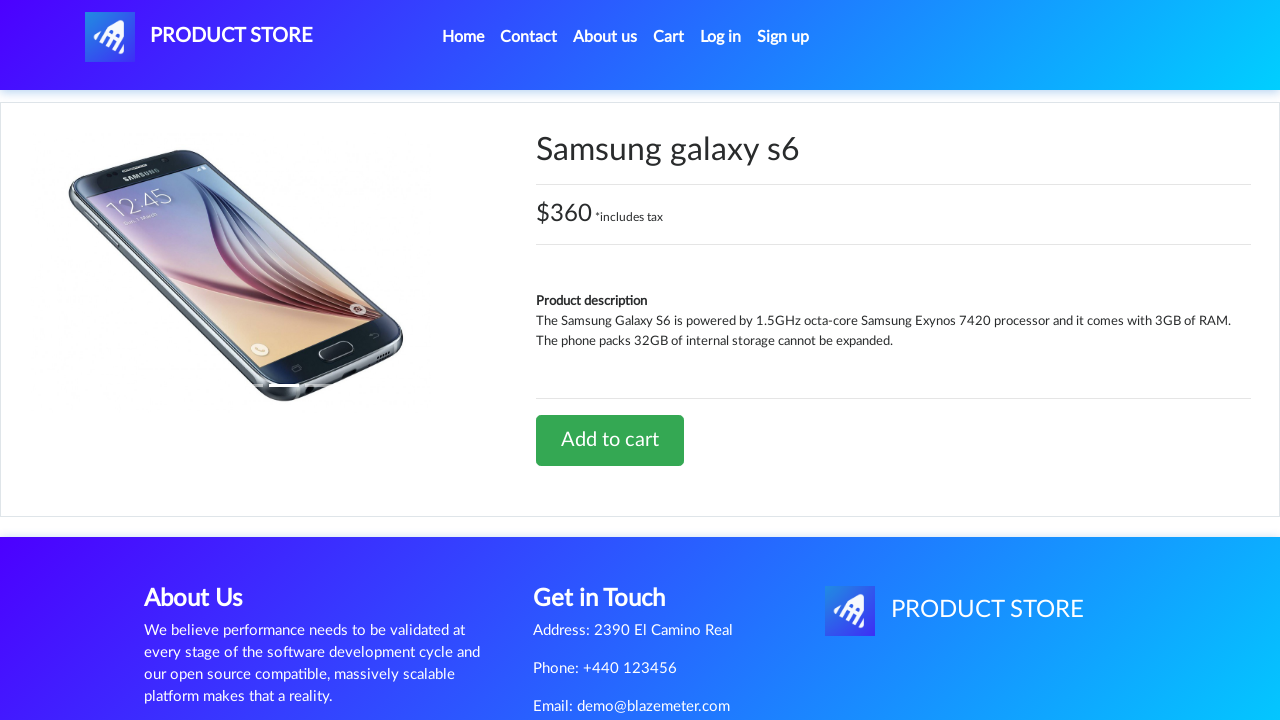

Clicked Home navigation link at (463, 37) on a.nav-link:has-text('Home')
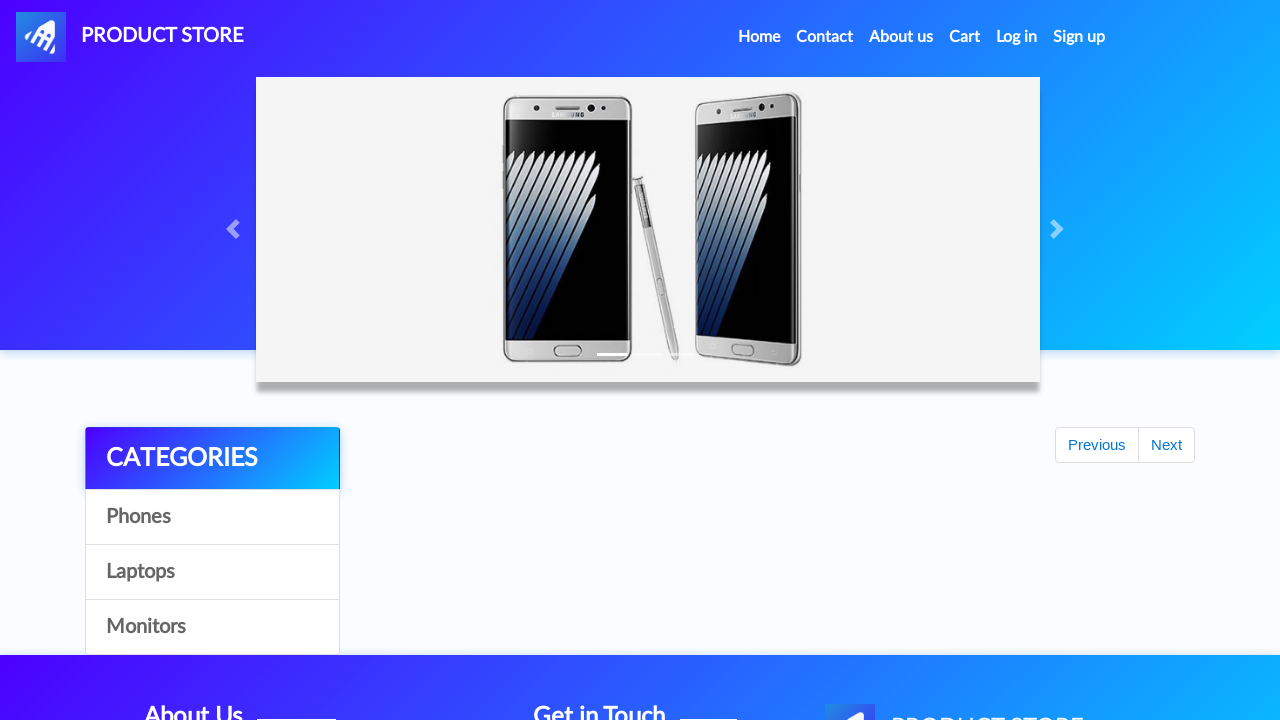

Returned to home page
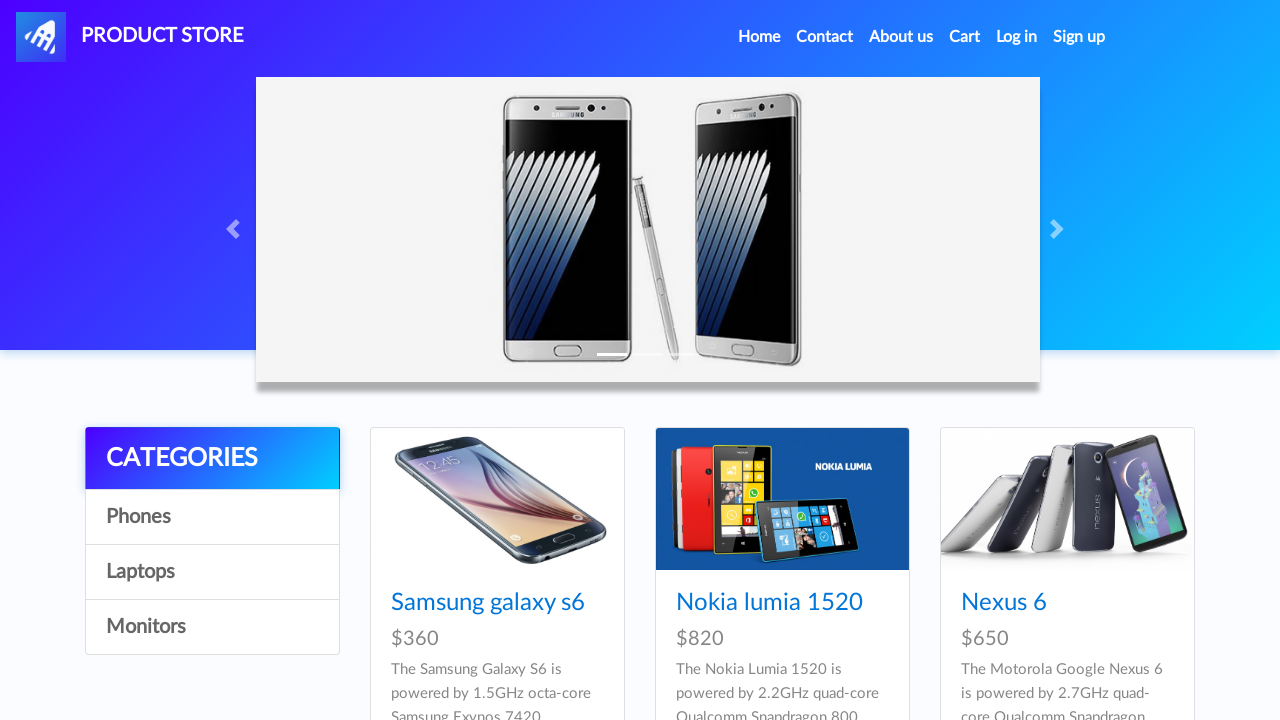

Clicked on Laptops category at (212, 572) on a:has-text('Laptops')
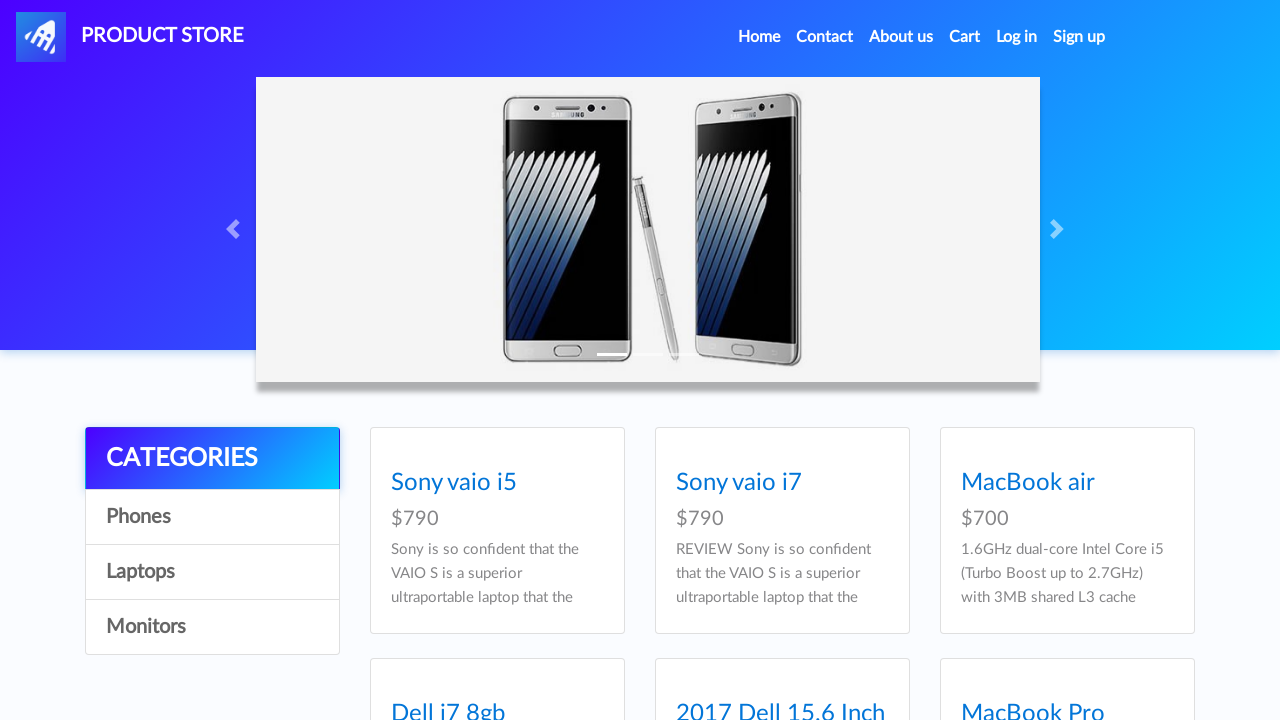

Laptops category page loaded
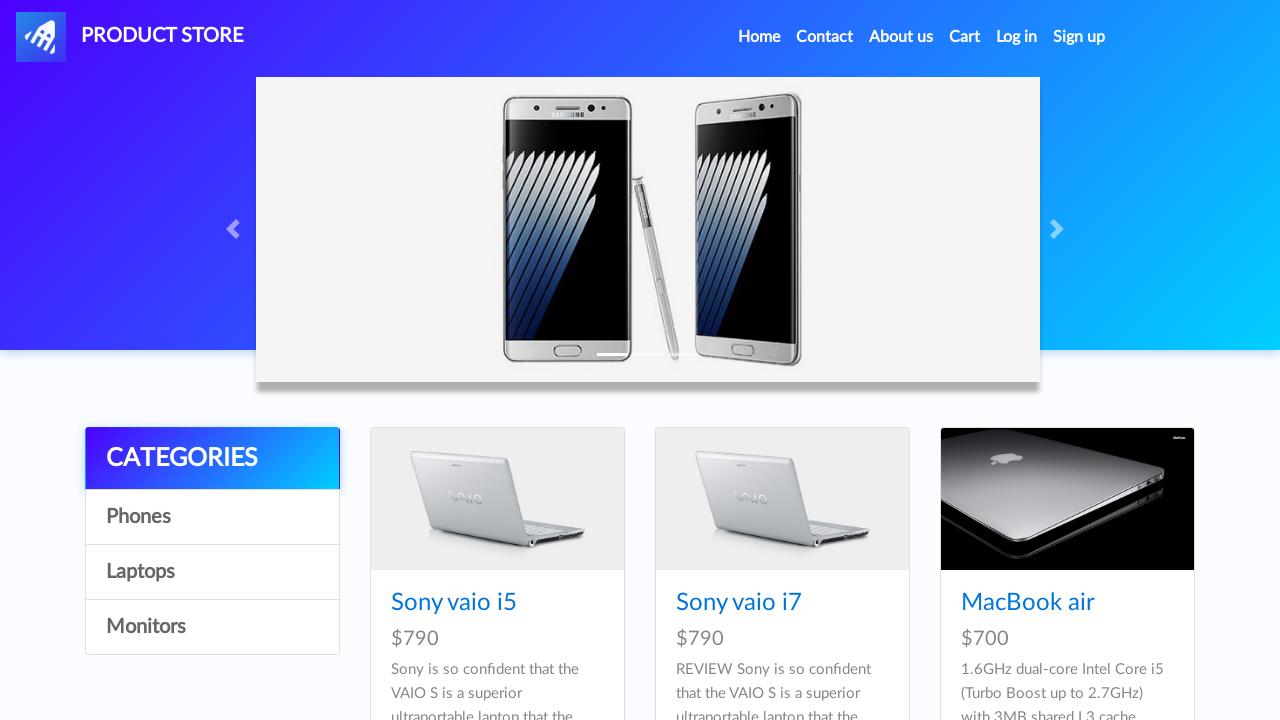

Clicked on first product in Laptops category at (454, 603) on .card-title a >> nth=0
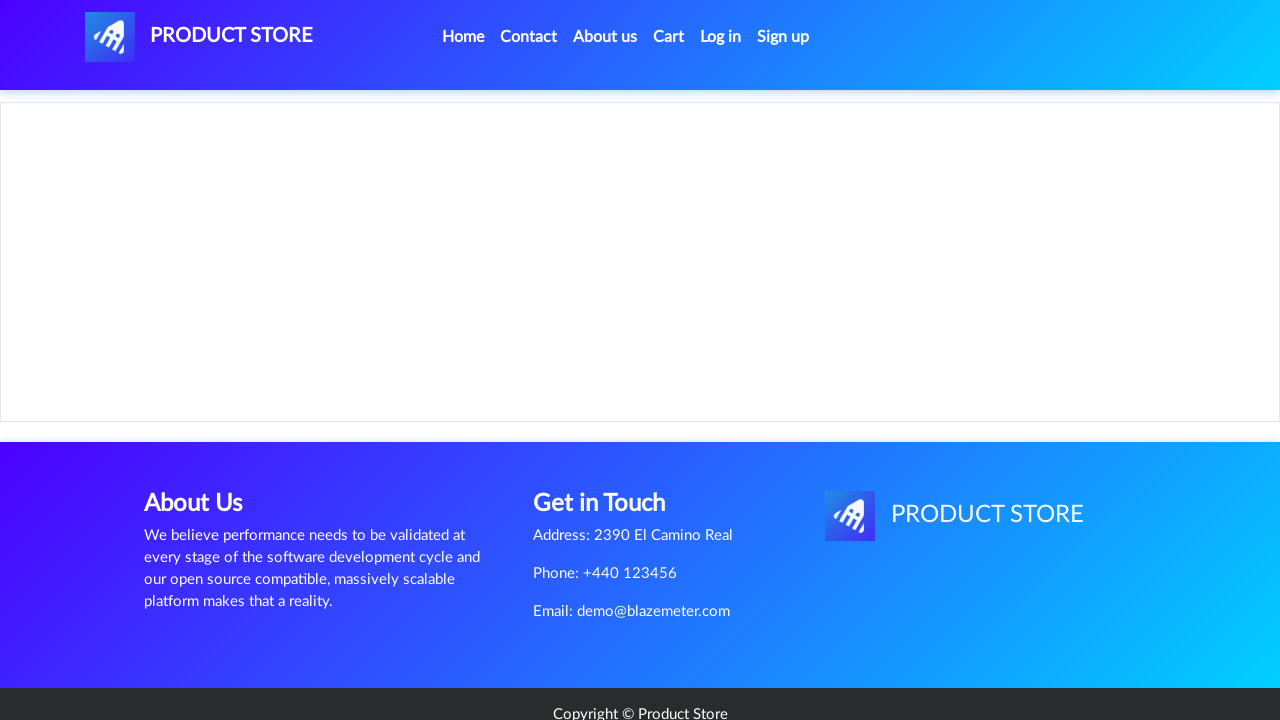

Laptop product details page loaded
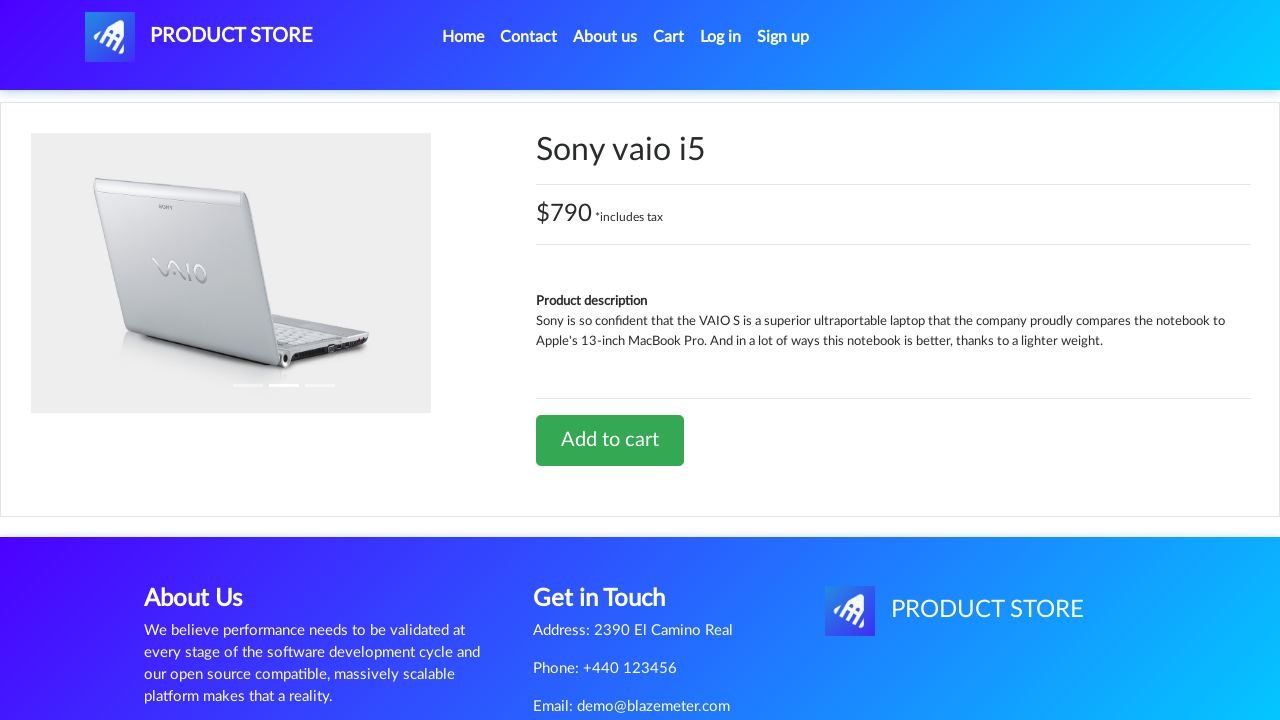

Clicked Home navigation link at (463, 37) on a.nav-link:has-text('Home')
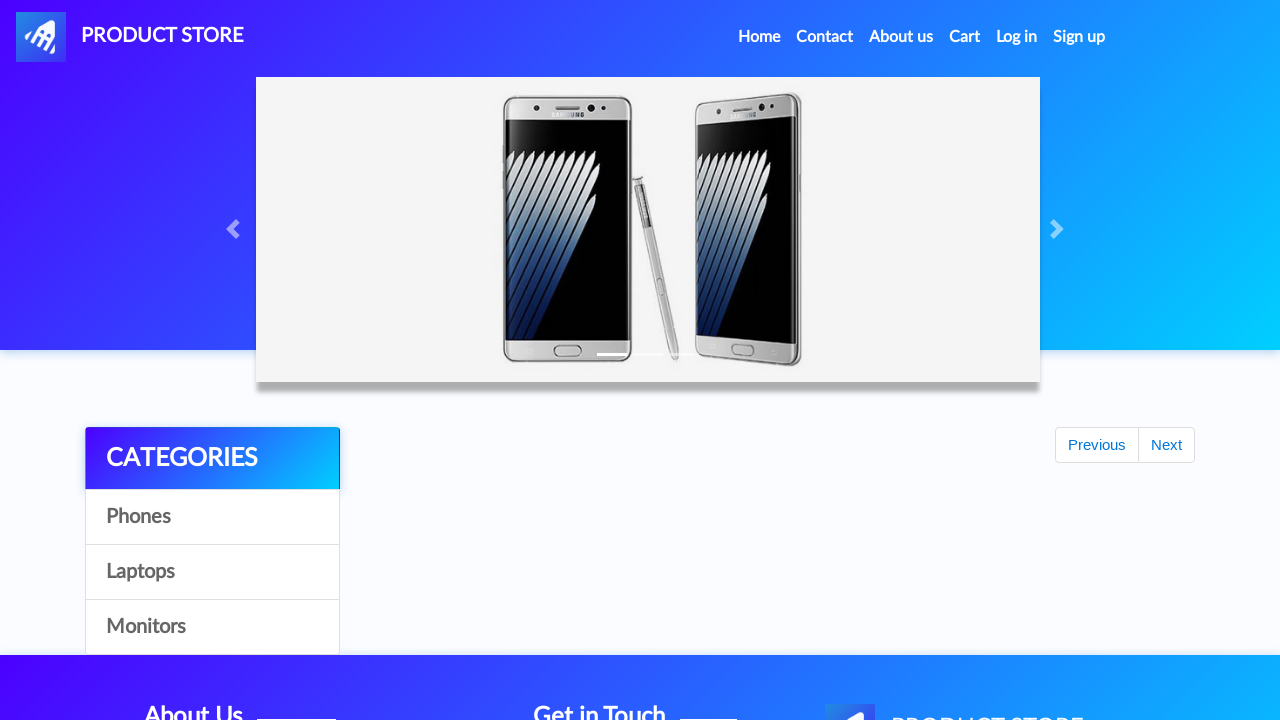

Returned to home page
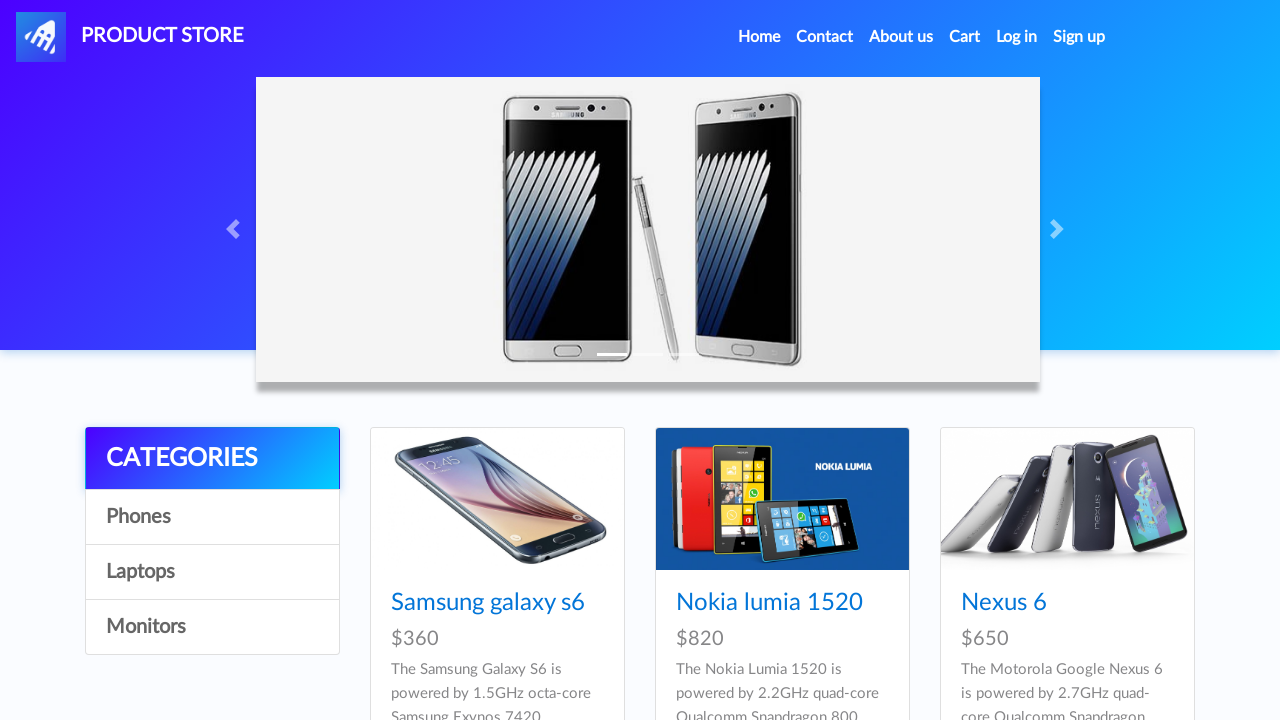

Clicked on Monitors category at (212, 627) on a:has-text('Monitors')
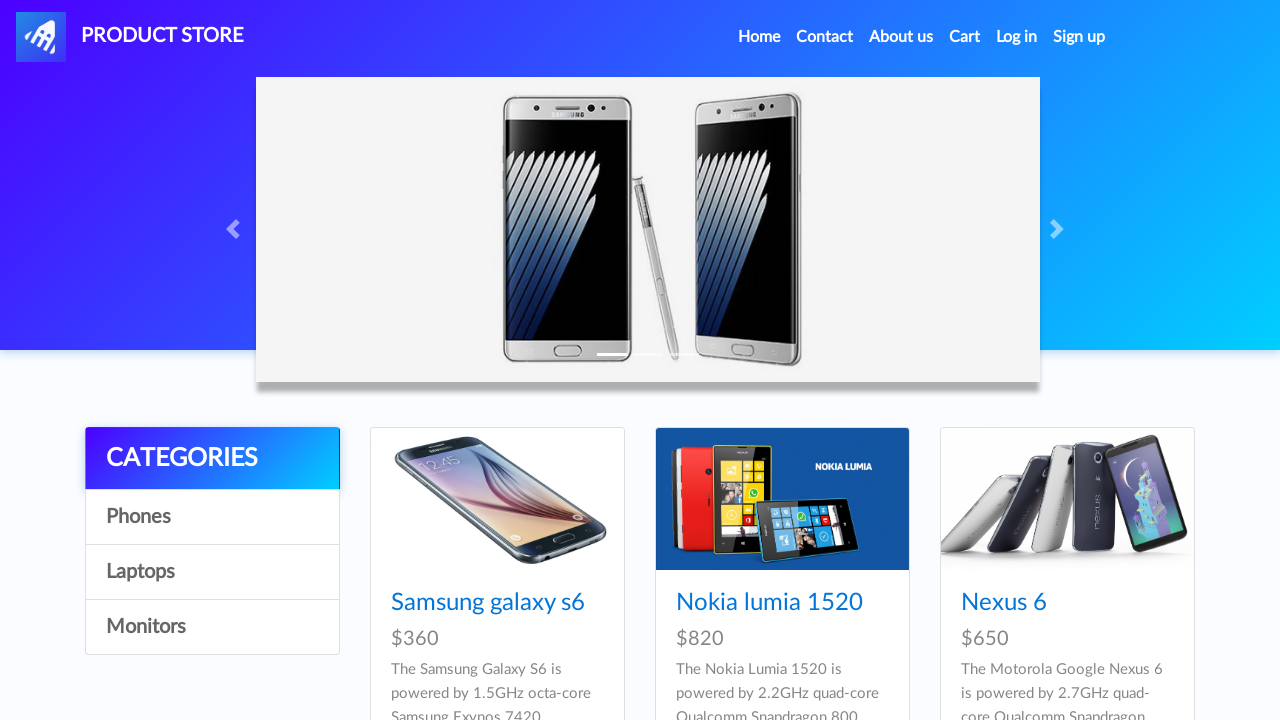

Monitors category page loaded
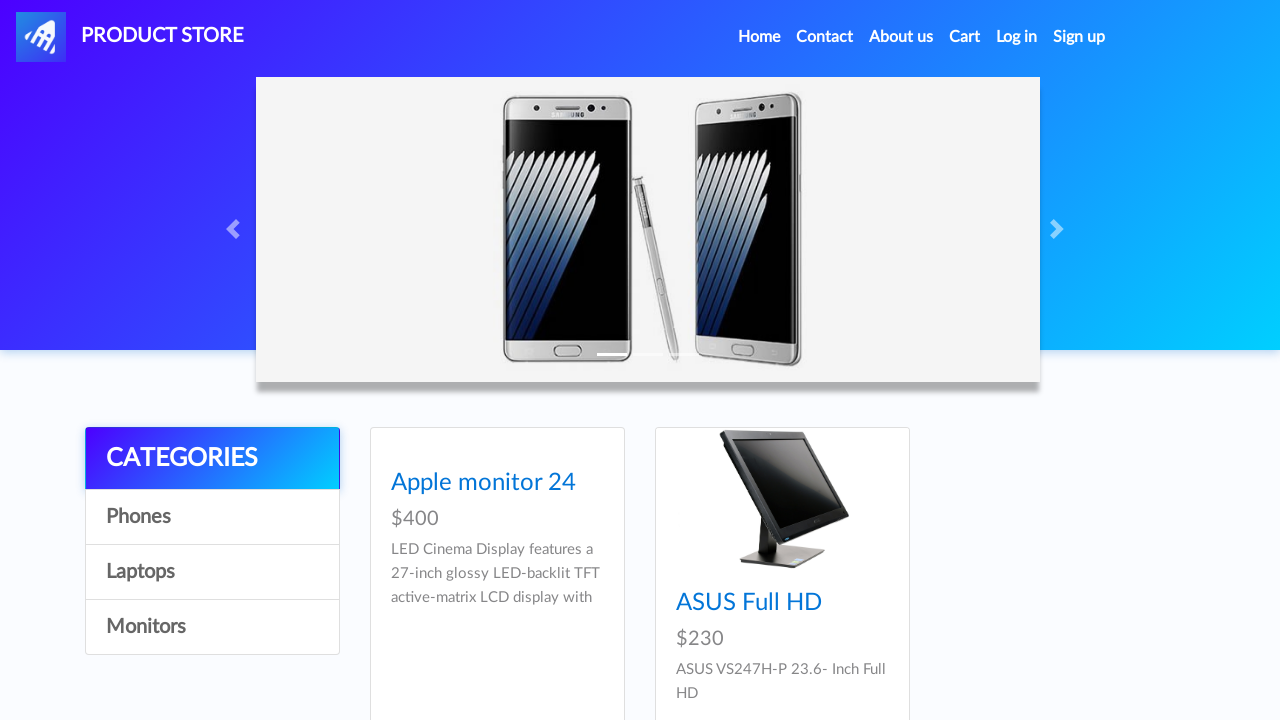

Clicked on first product in Monitors category at (484, 603) on .card-title a >> nth=0
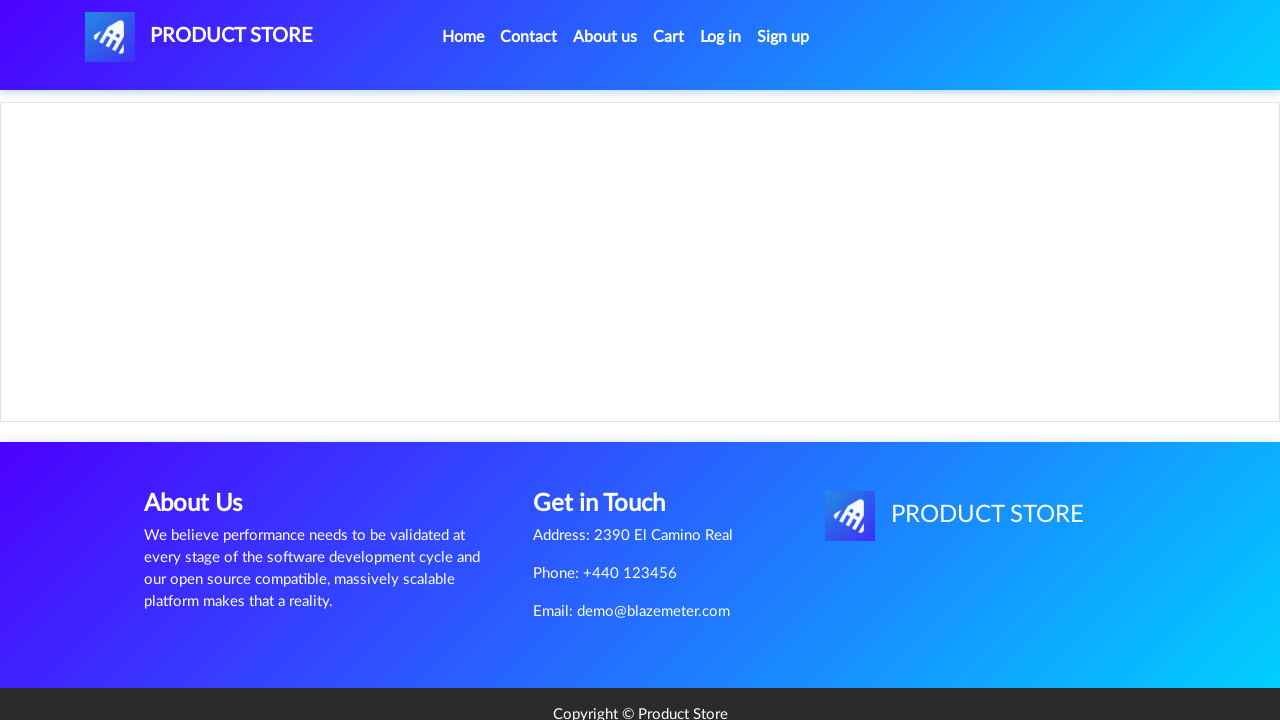

Monitor product details page loaded
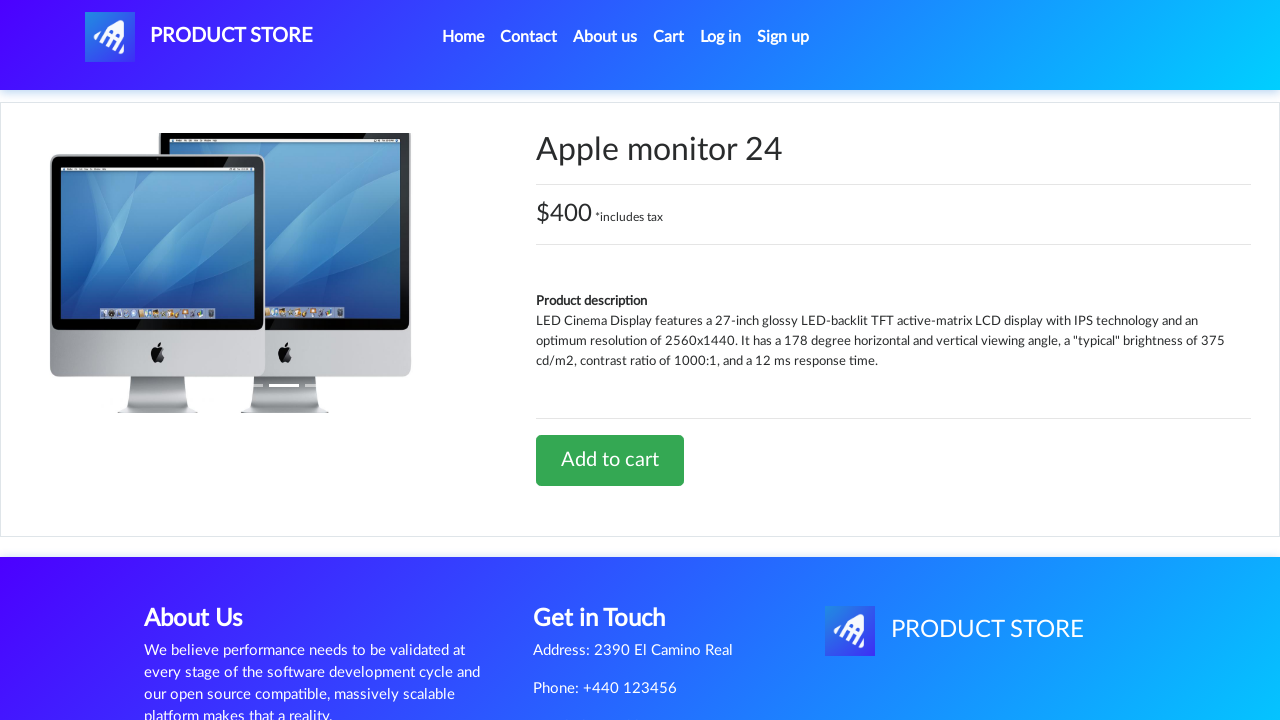

Clicked Home navigation link at (463, 37) on a.nav-link:has-text('Home')
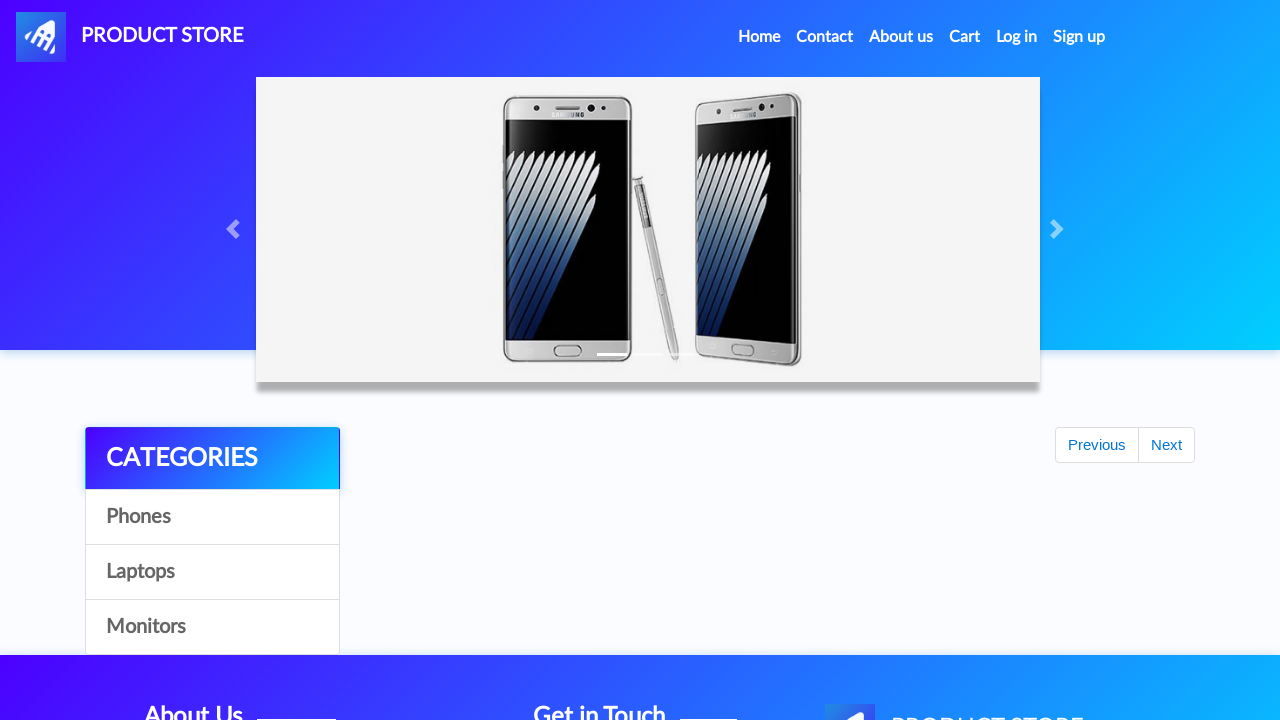

Returned to home page
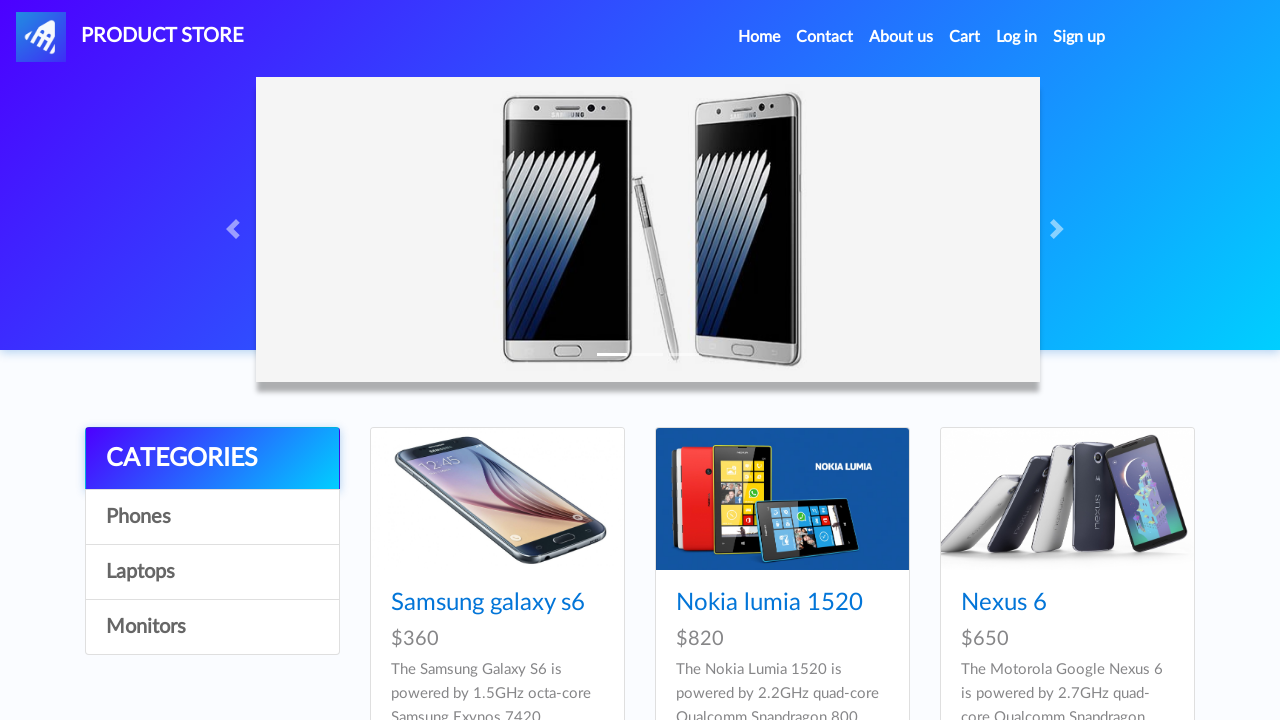

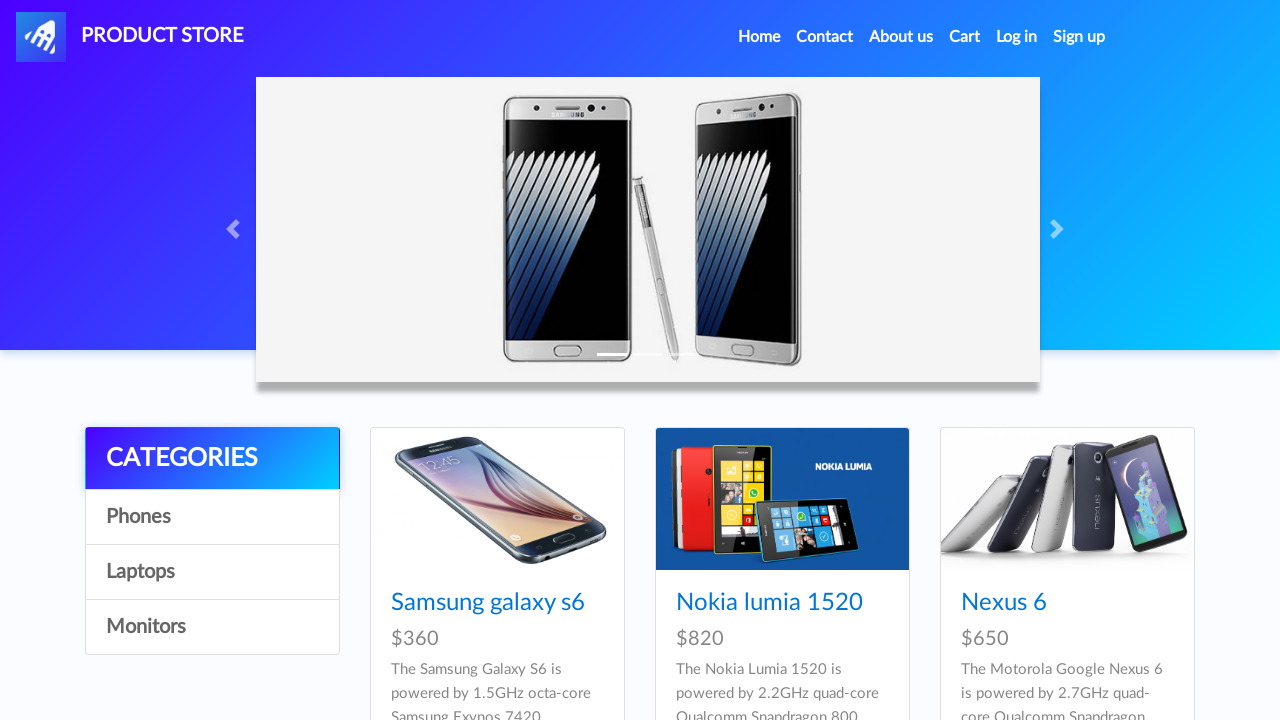